Tests SVG element handling on an interactive map by locating SVG path elements representing Indian states and clicking on the Tripura state element.

Starting URL: https://www.amcharts.com/svg-maps/?map=india

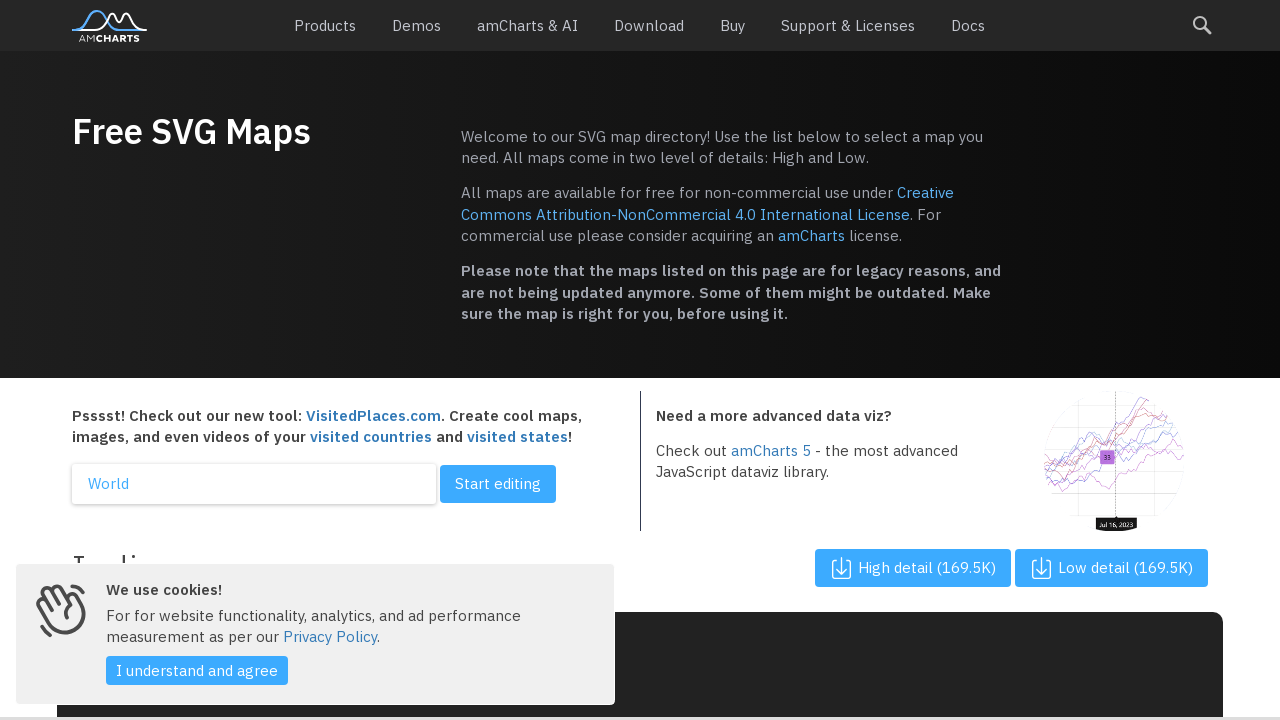

Waited for SVG map to load
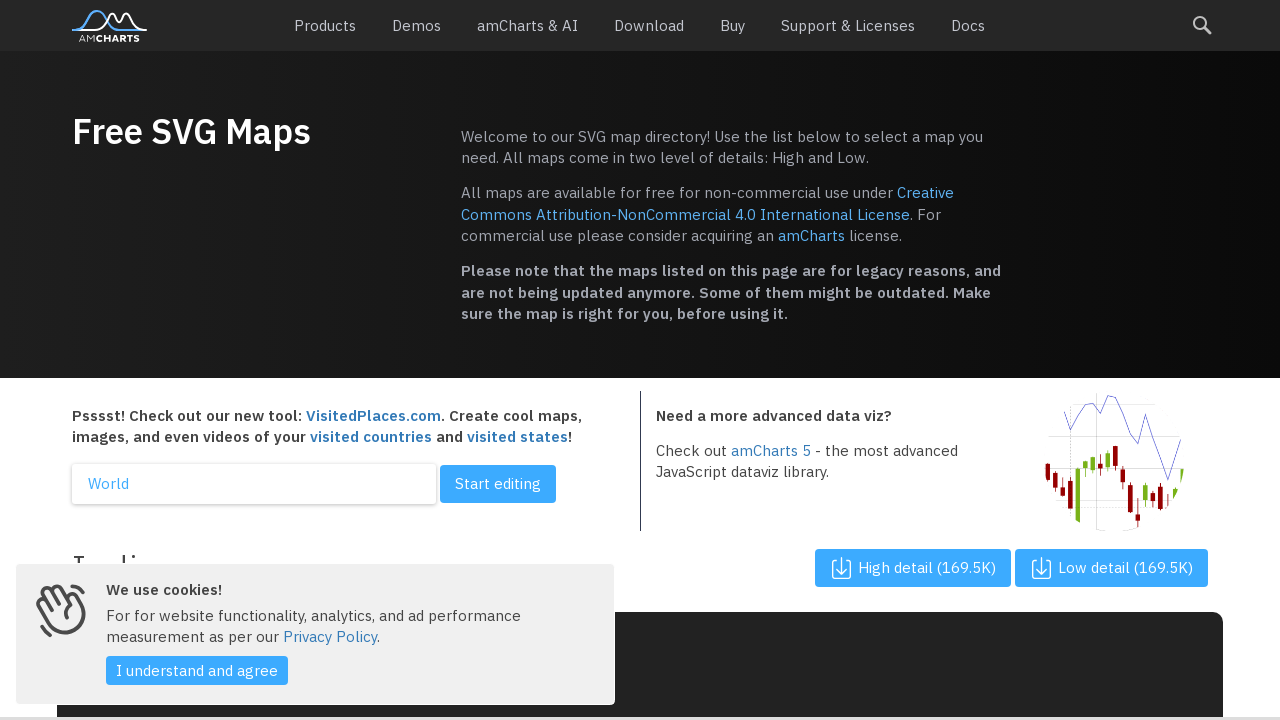

Located all state path elements within SVG map
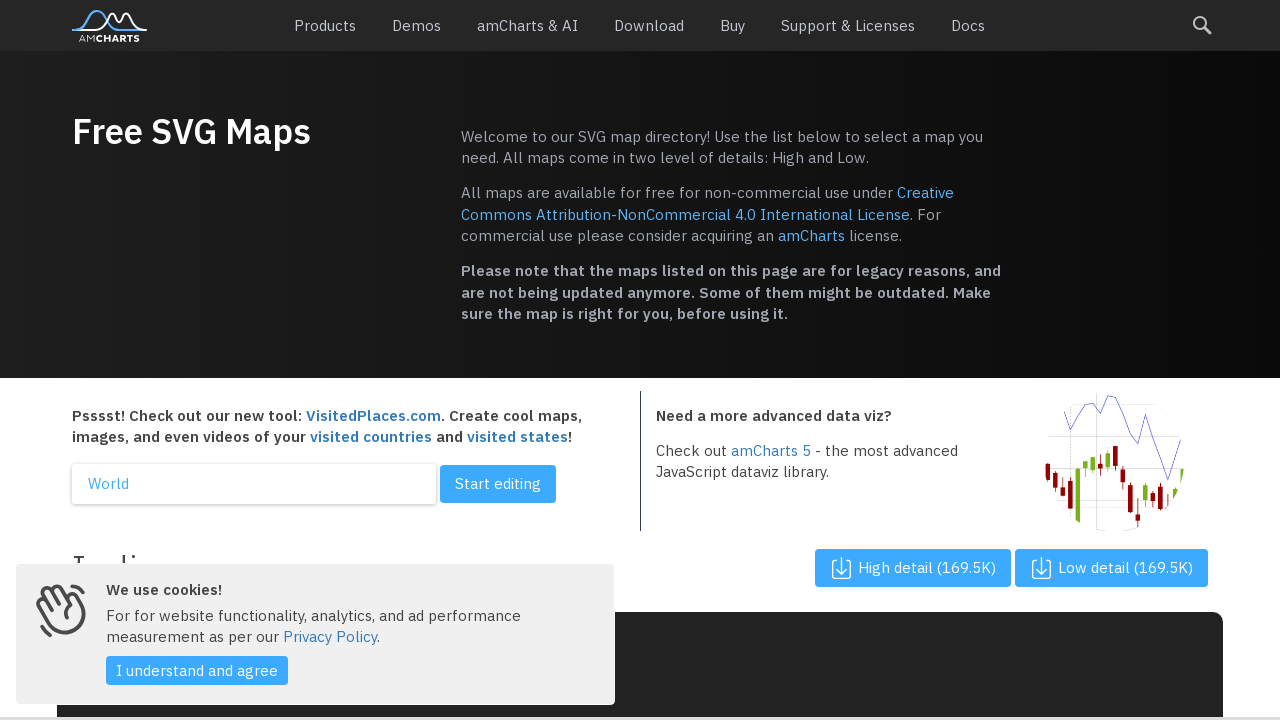

Retrieved count of state elements: 0
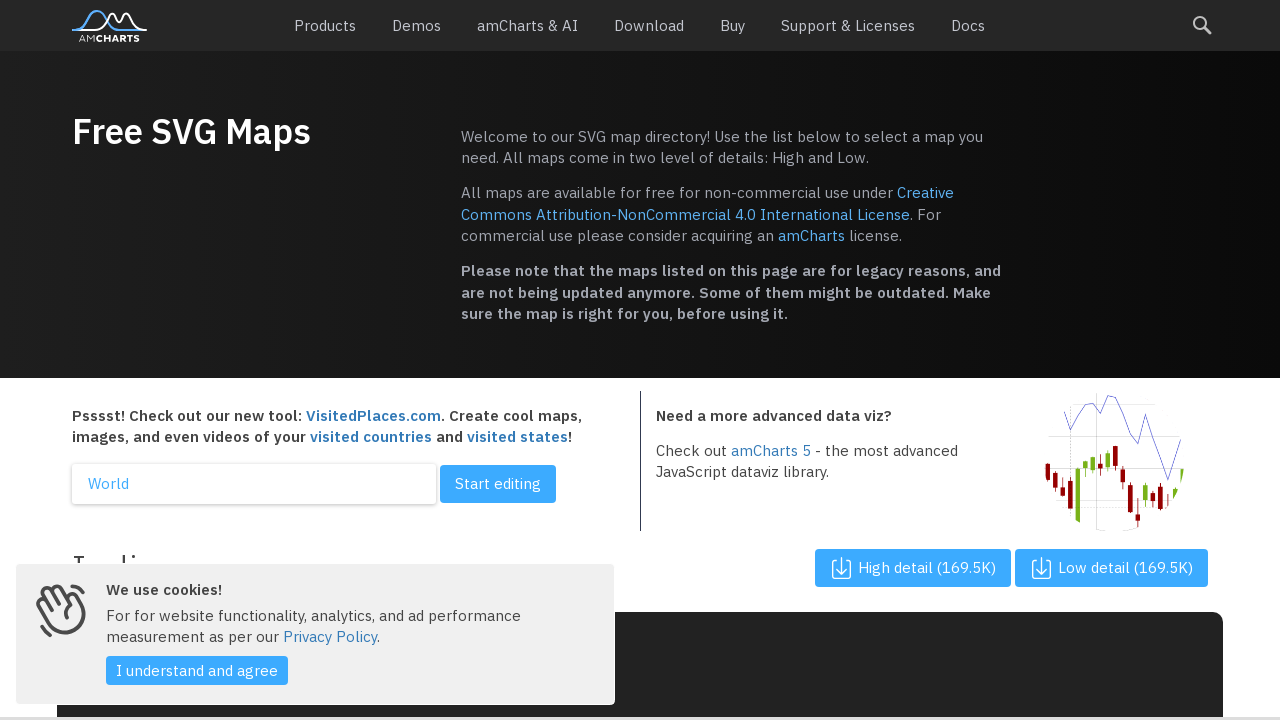

Waited 2 seconds for interaction effects to complete
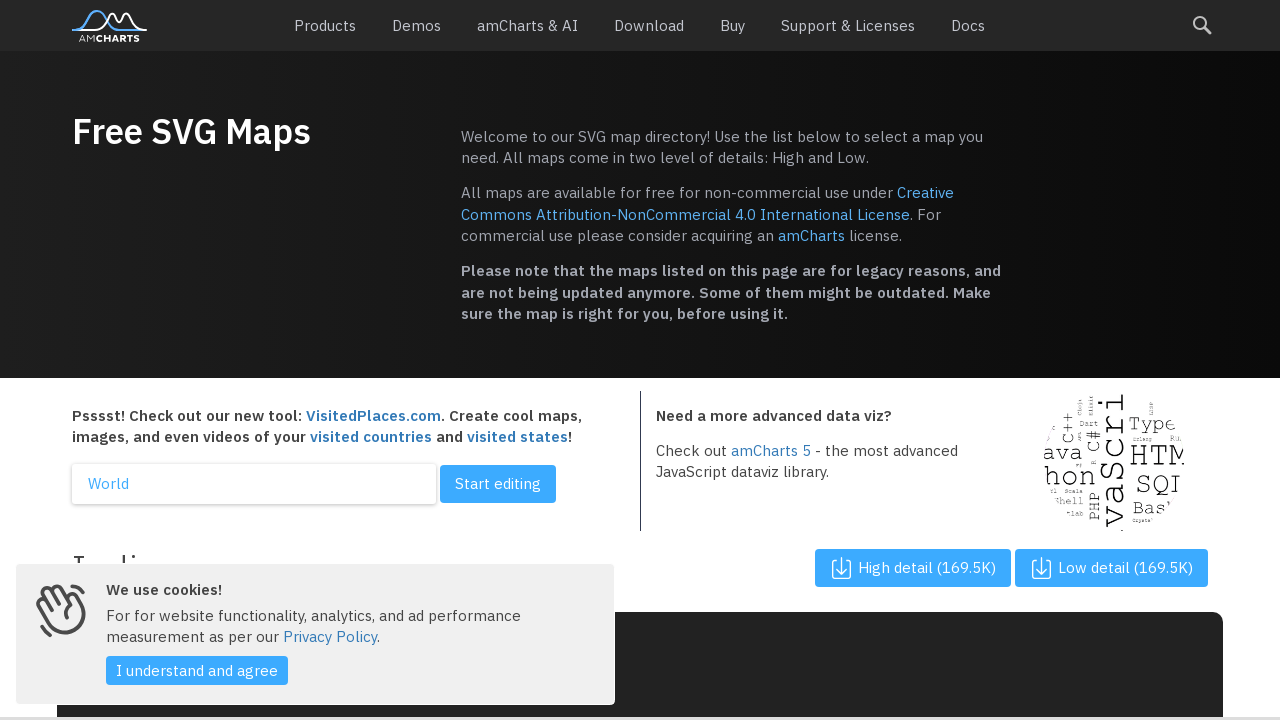

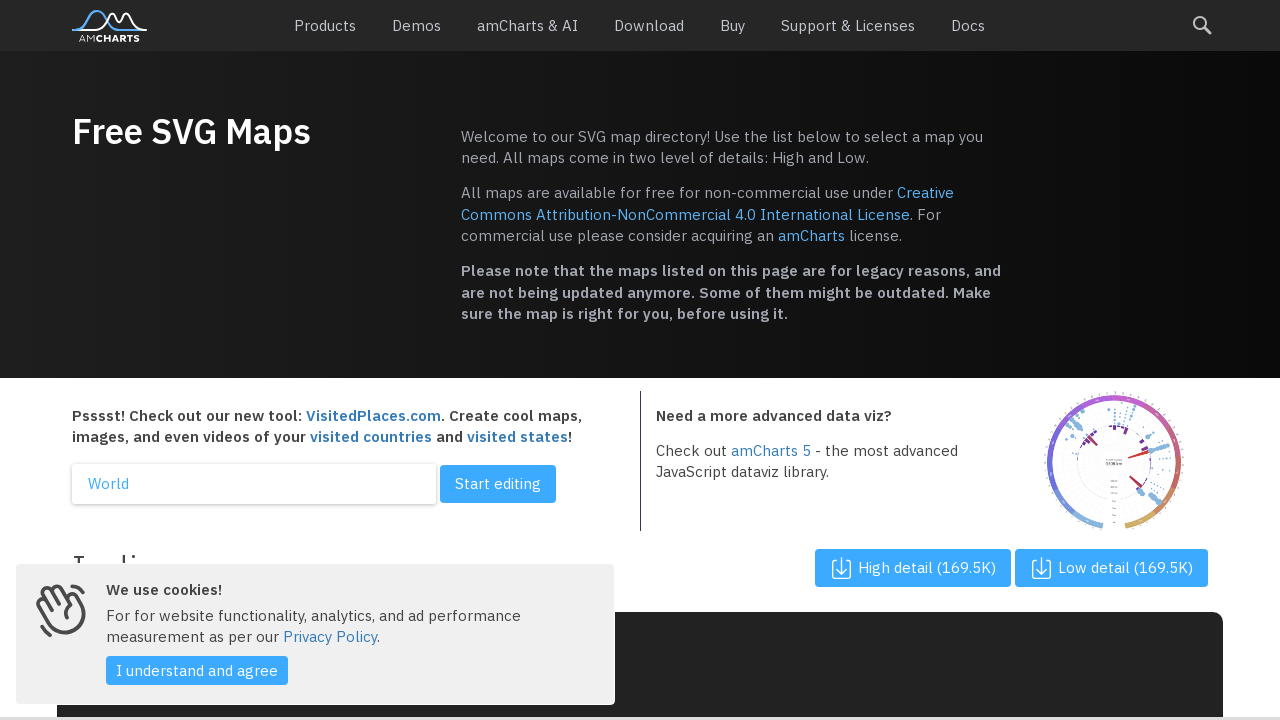